Tests basic accessibility features on the login page including keyboard navigation with Tab key, and verifies the presence of ARIA labels, heading structure, image alt attributes, and focusable elements.

Starting URL: https://openmanager-vibe-v5-skyasus-projects.vercel.app/login

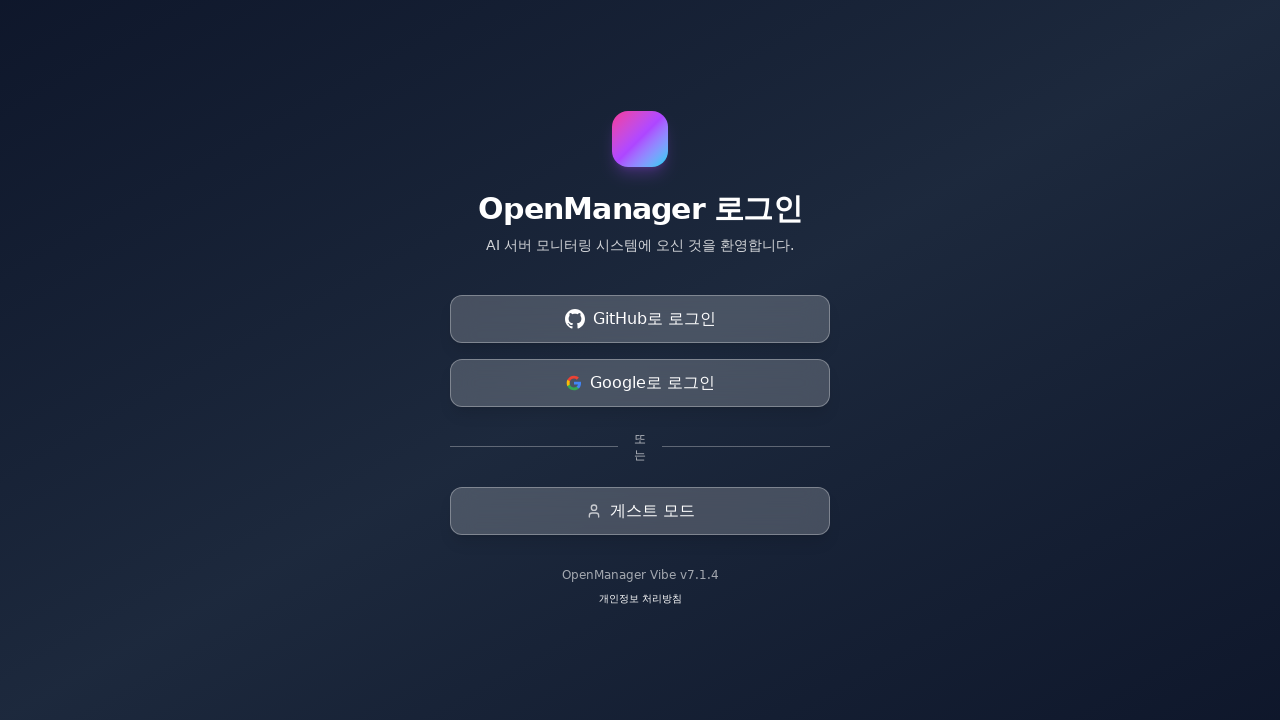

Waited for page to load (1000ms)
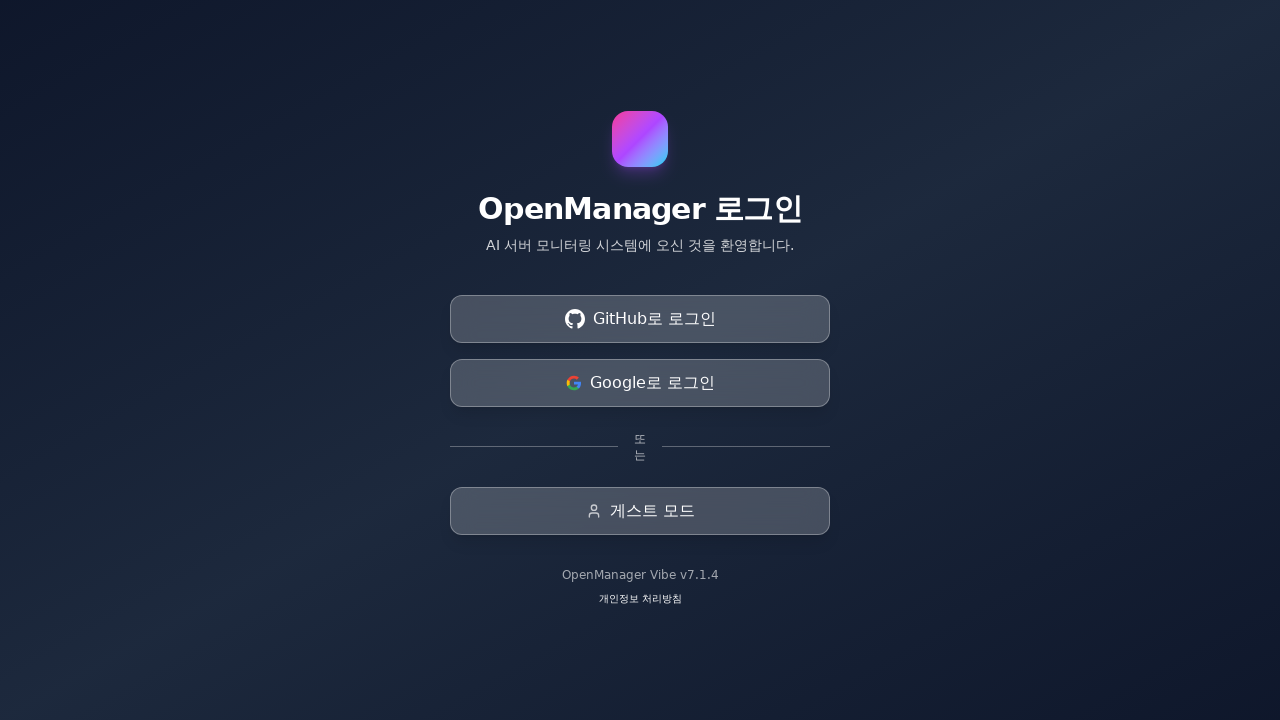

Pressed Tab key for keyboard navigation
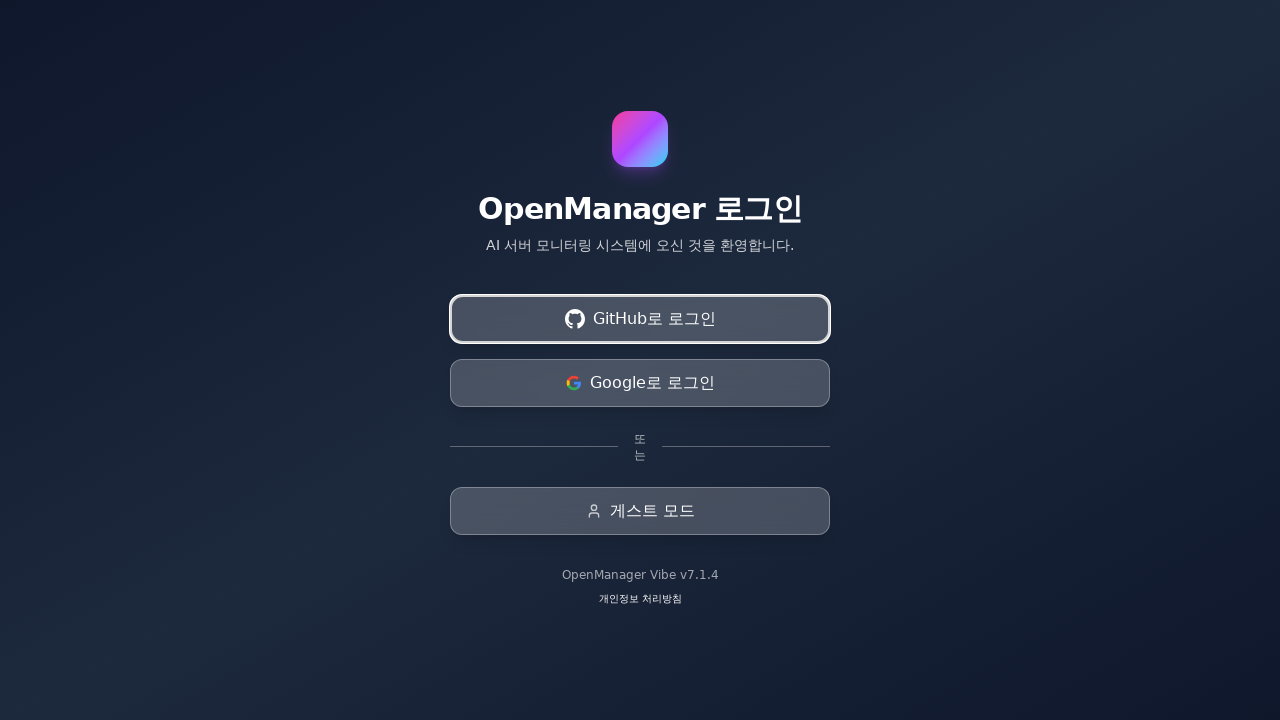

Waited 200ms after first Tab press
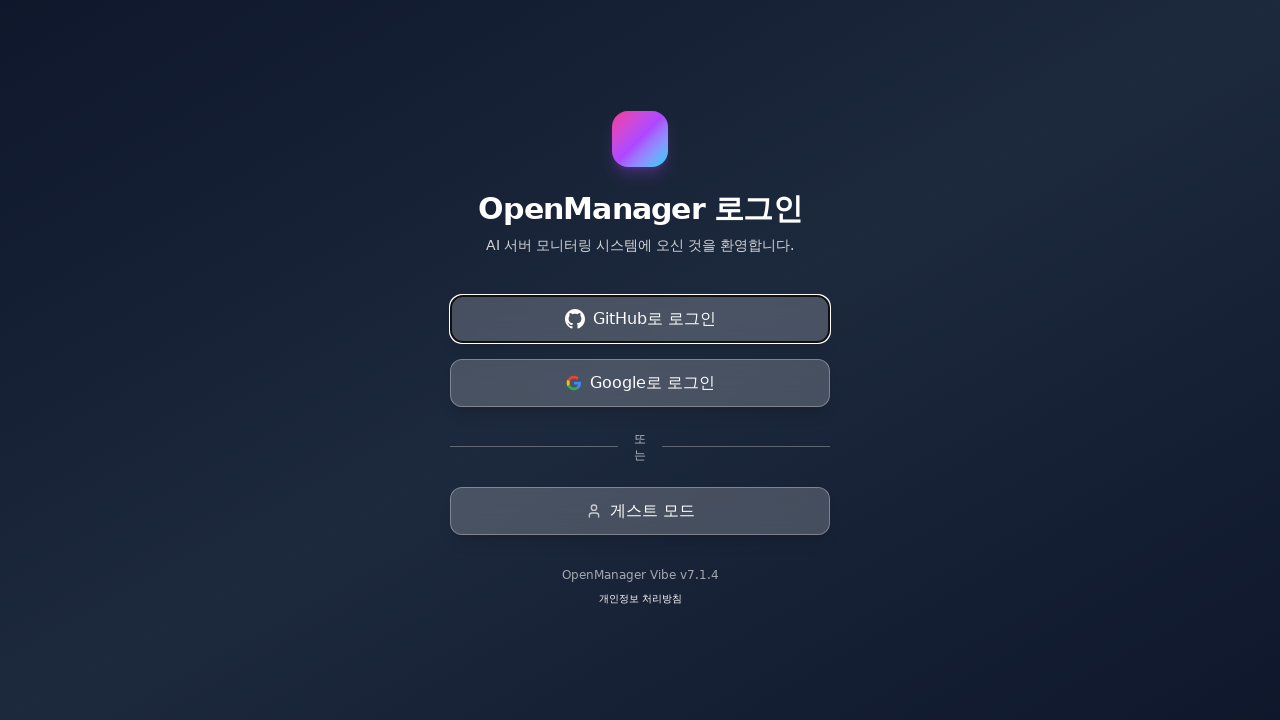

Pressed Tab key second time for keyboard navigation
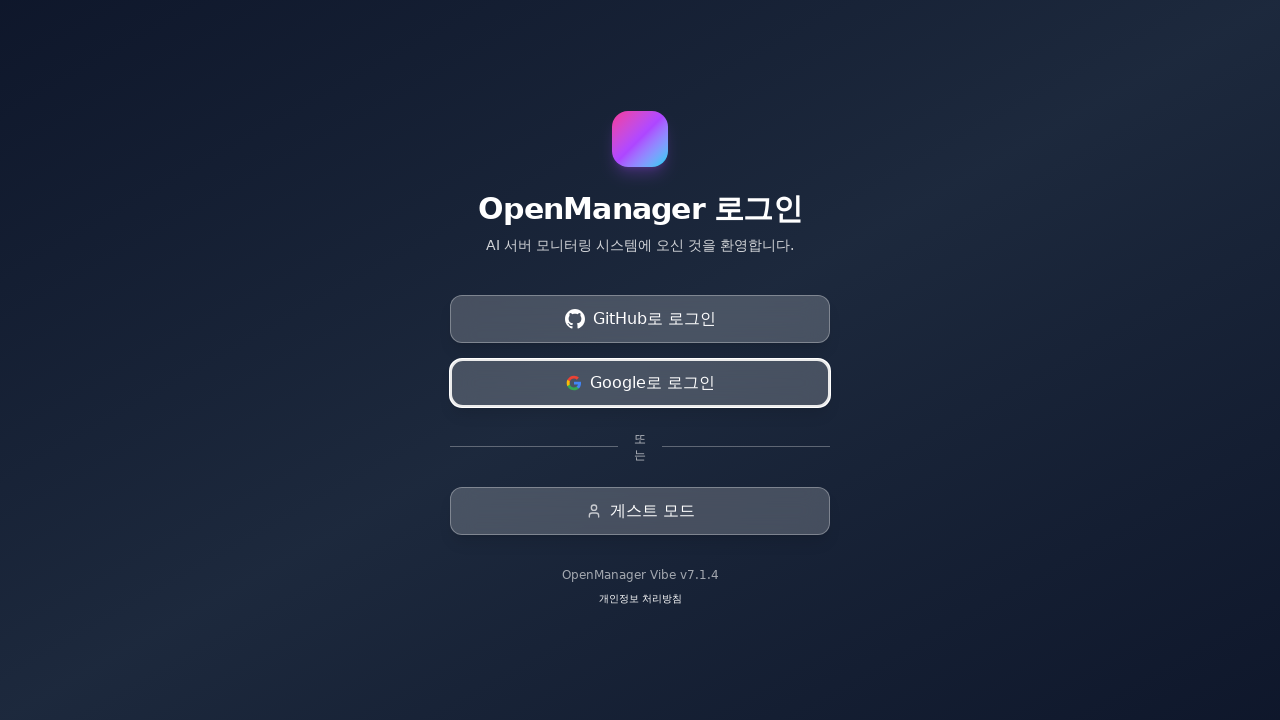

Waited 200ms after second Tab press
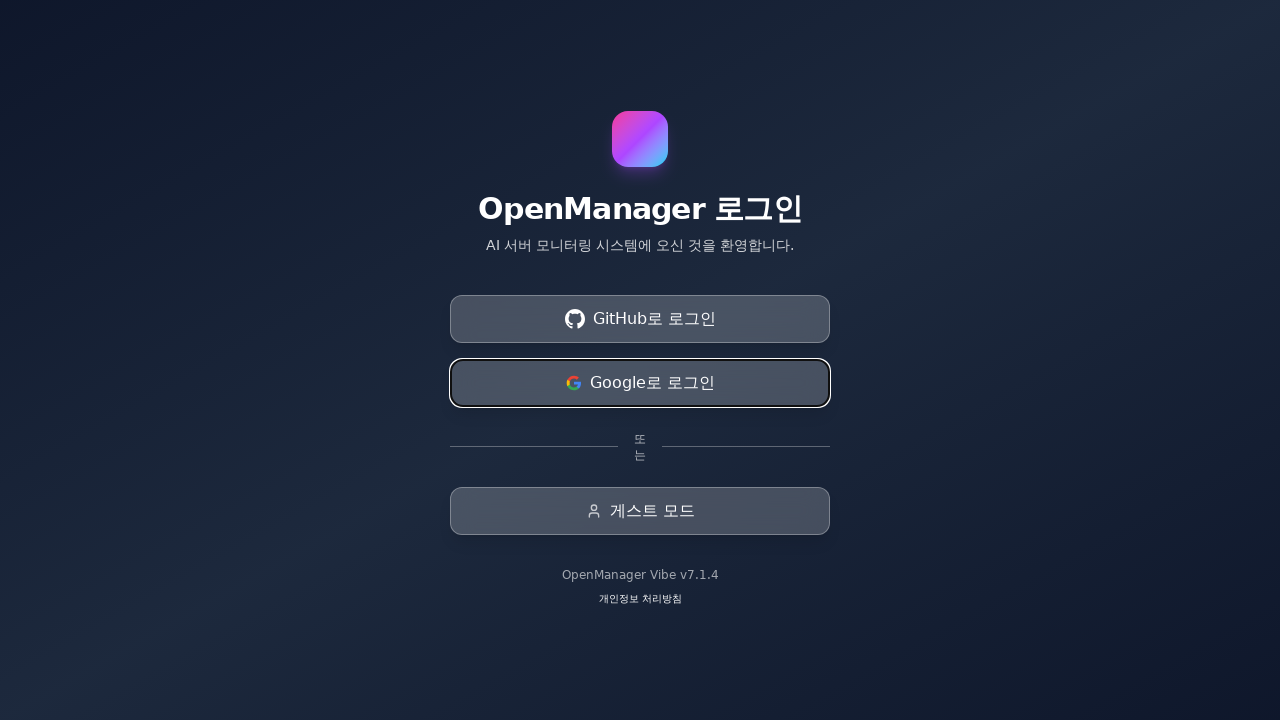

Pressed Tab key third time for keyboard navigation
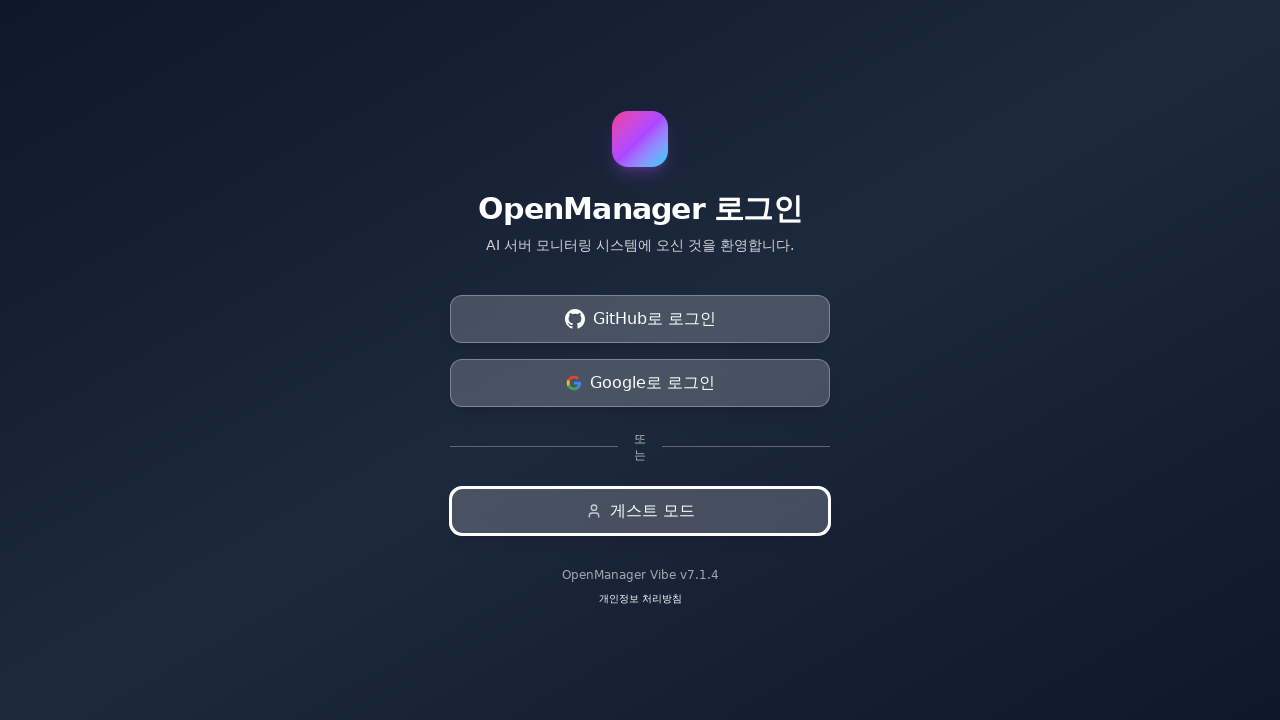

Waited 200ms after third Tab press
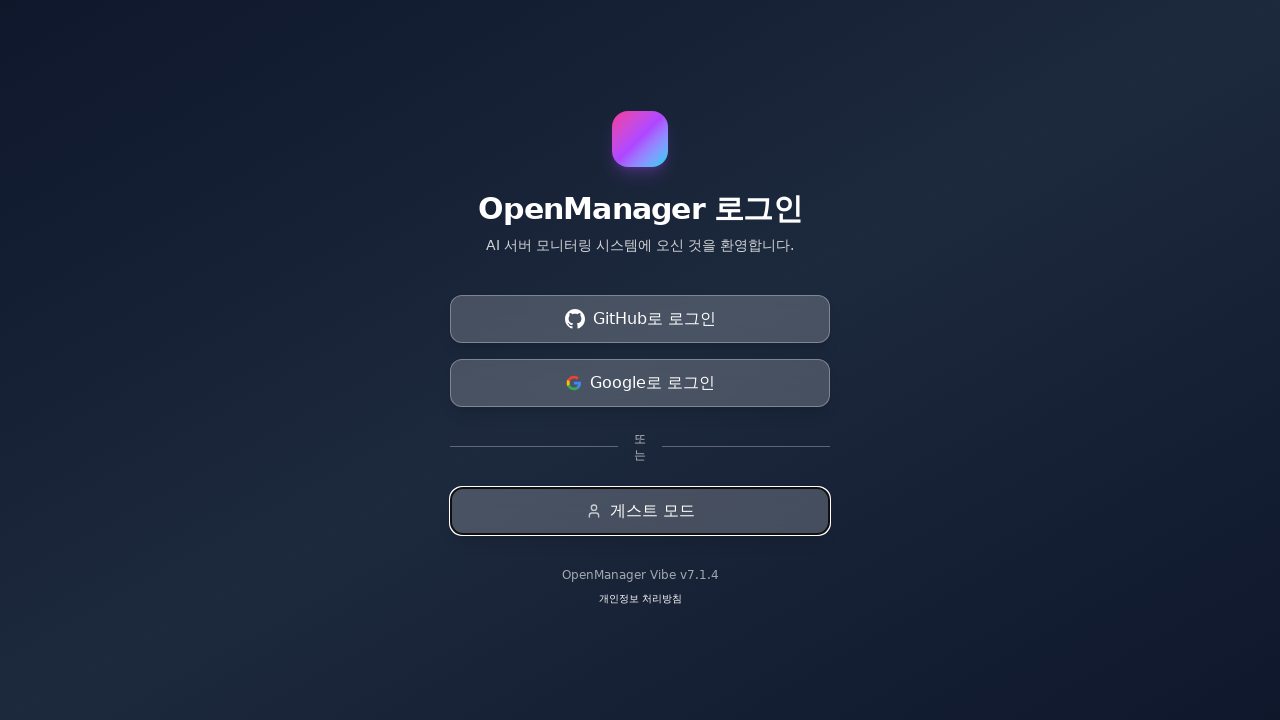

Verified ARIA elements (aria-label, aria-labelledby, role attributes) are present on the page
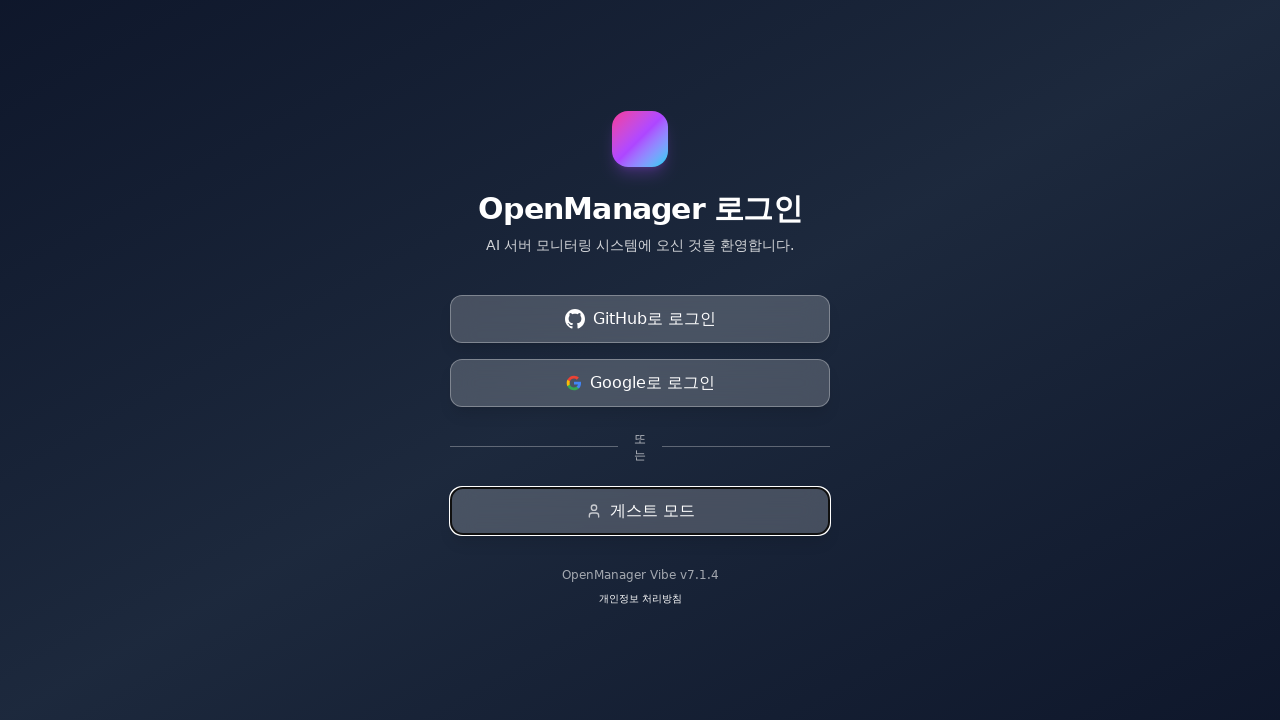

Verified heading elements (h1-h6) are present on the page
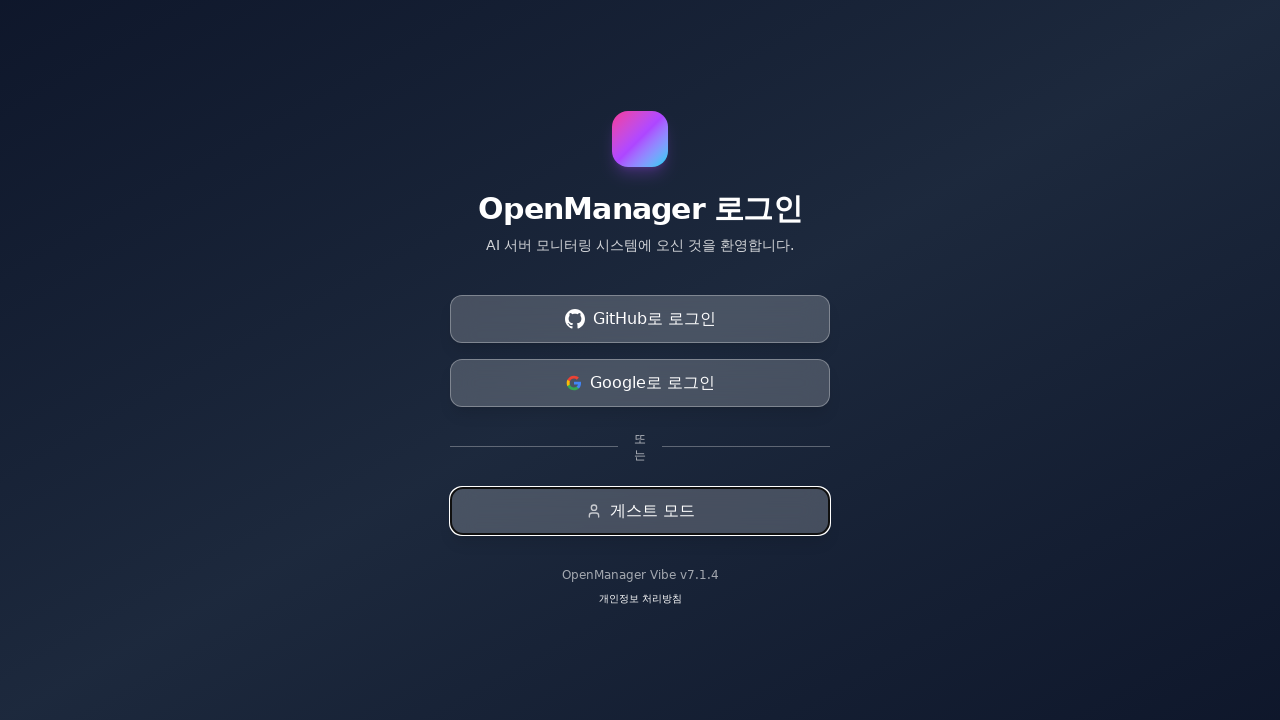

Verified focusable elements (buttons, inputs, selects, textareas, links) are present on the page
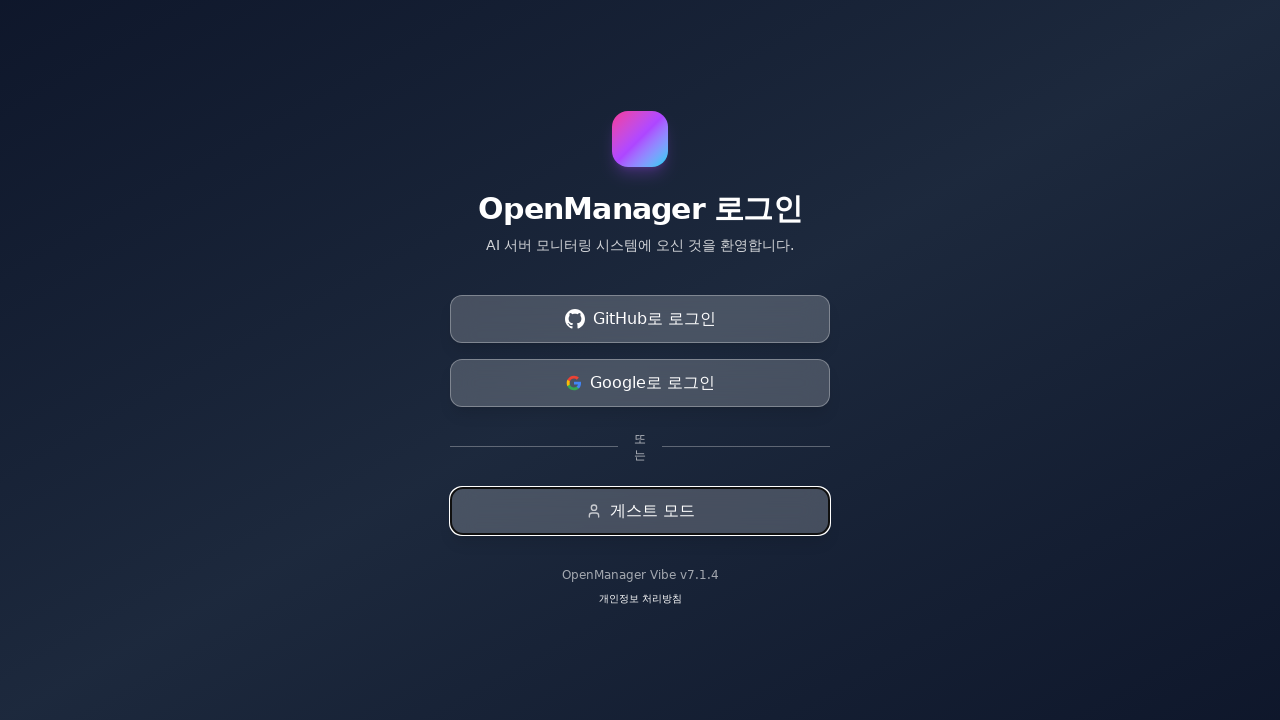

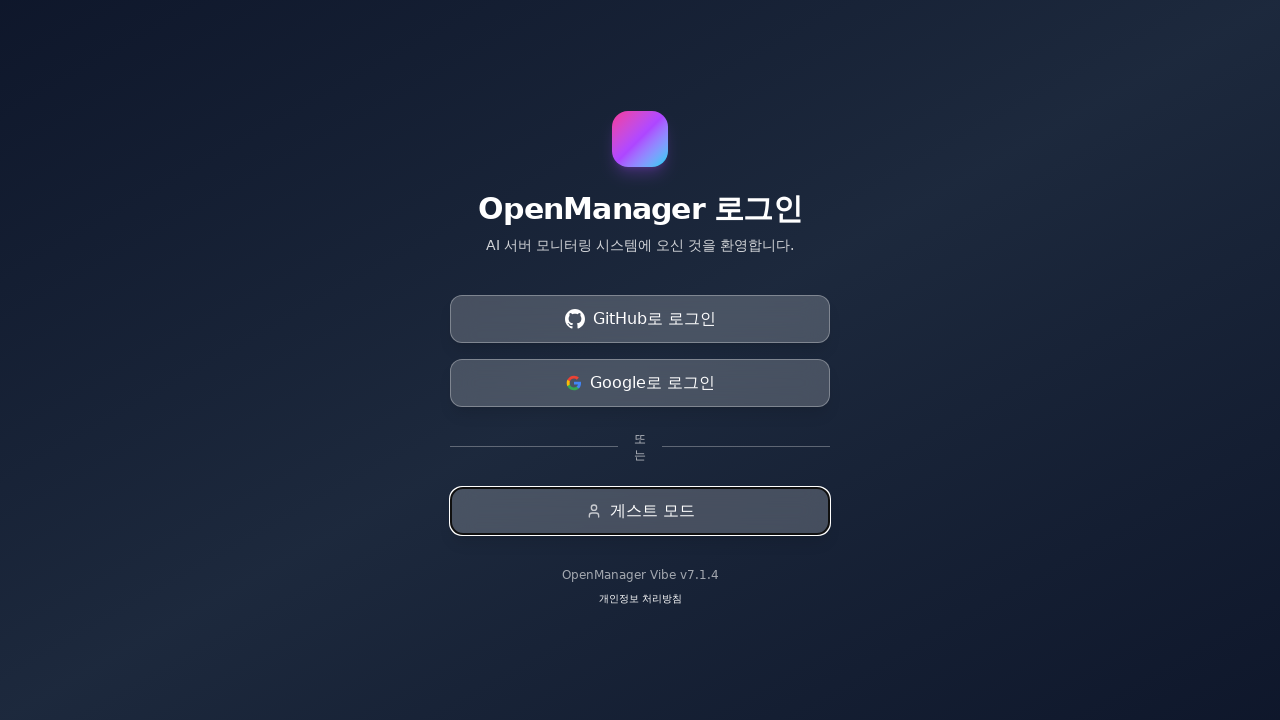